Navigates to Samsung India's Samsung Fest promotional page and maximizes the browser window

Starting URL: https://www.samsung.com/in/offer/online/samsung-fest/

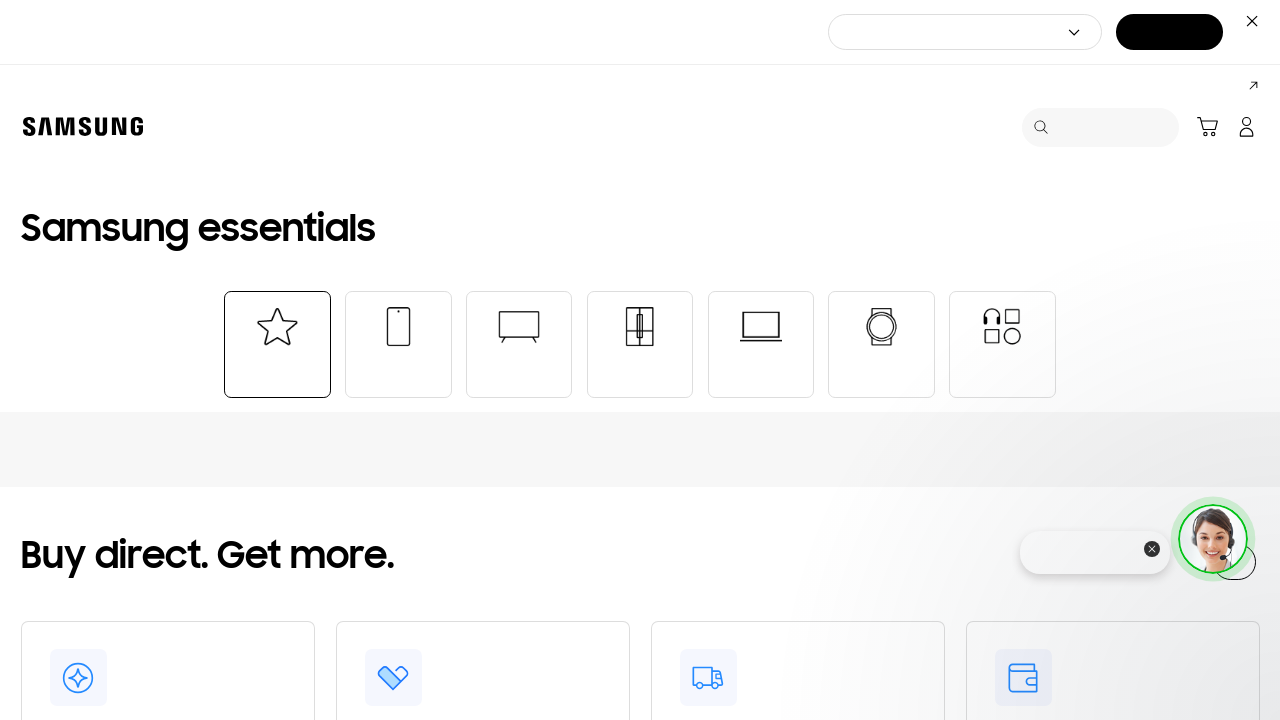

Waited for Samsung Fest page to fully load (domcontentloaded state)
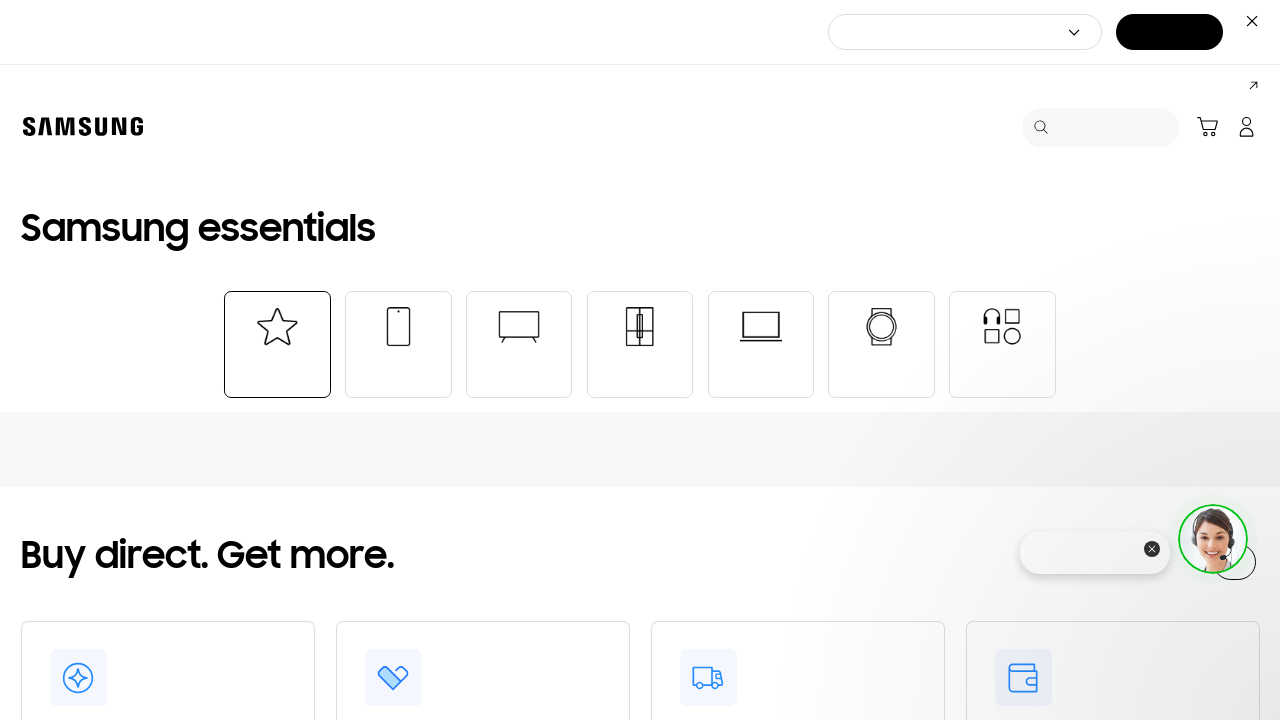

Maximized browser window
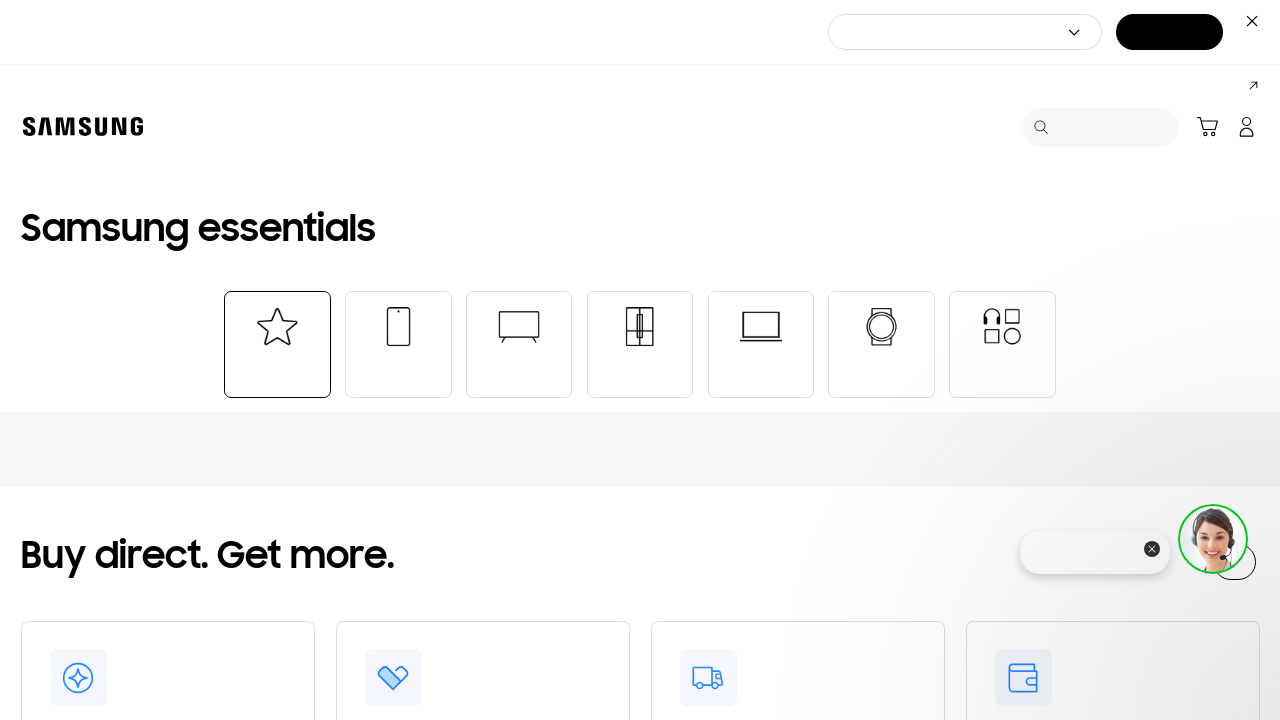

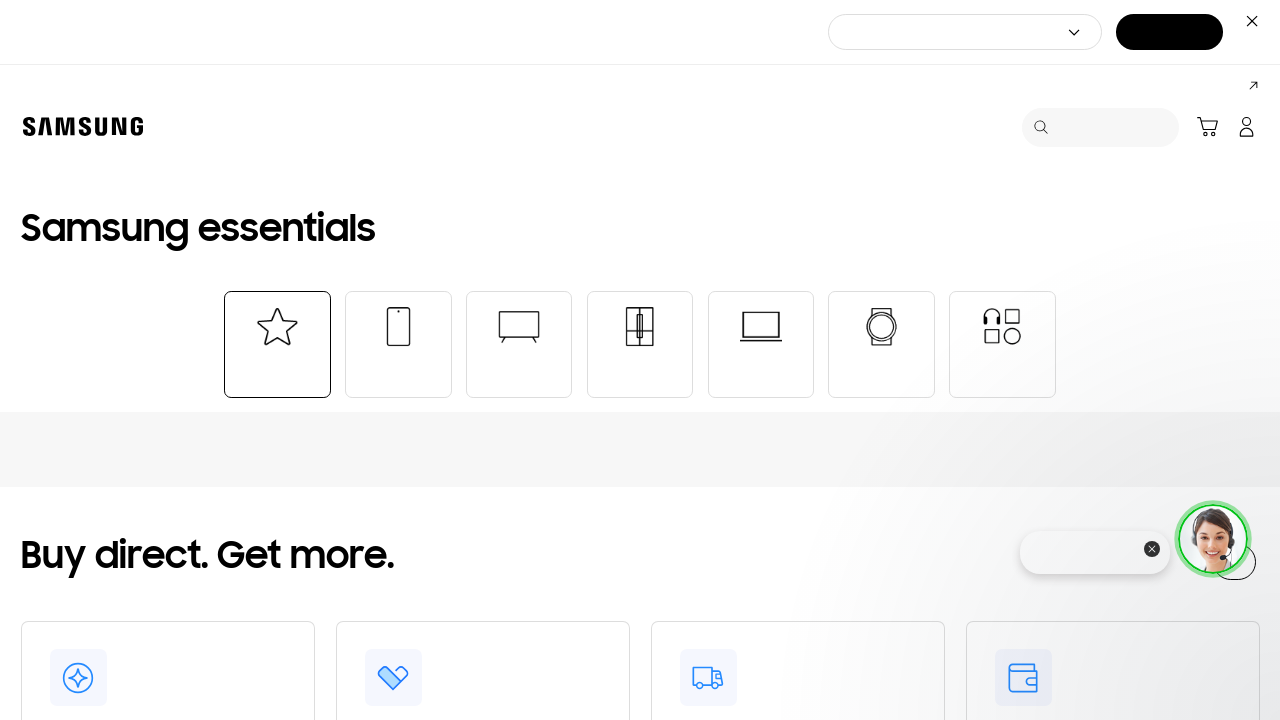